Tests that clicking the round trip radio button changes the style/visibility of a date input element (Div1), verifying the element becomes enabled when round trip is selected.

Starting URL: https://rahulshettyacademy.com/dropdownsPractise/

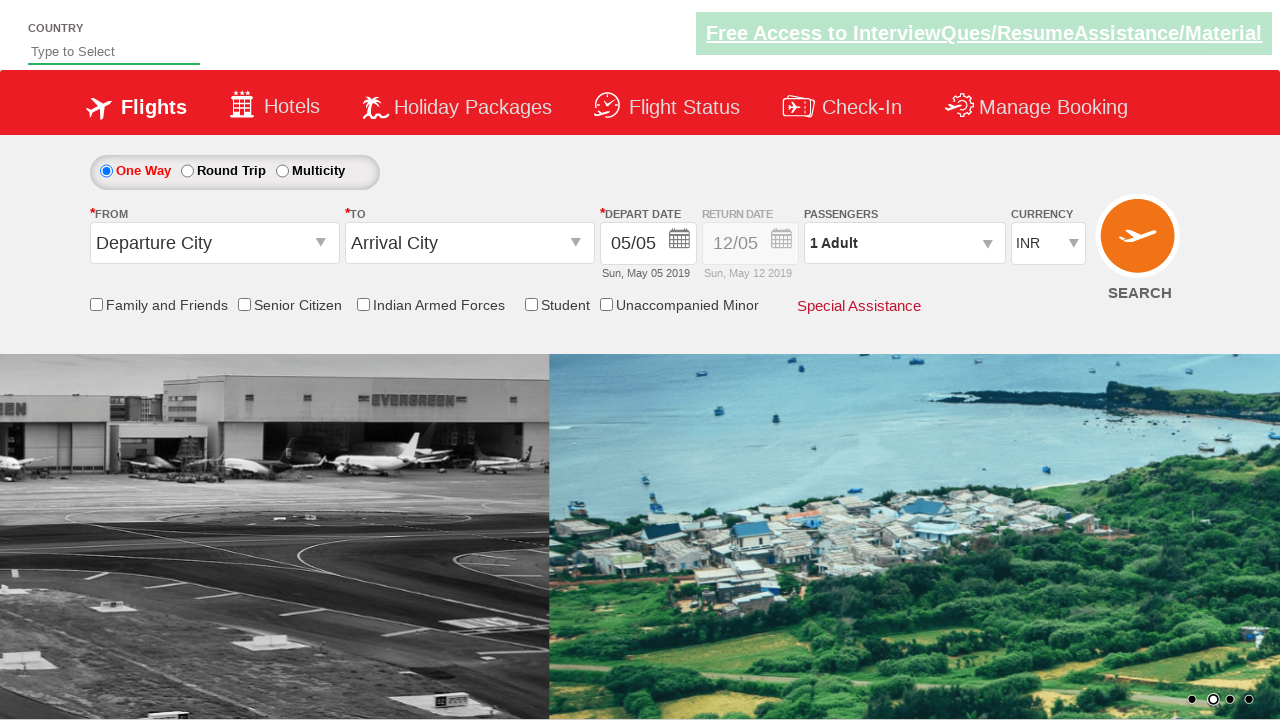

Retrieved initial style attribute of Div1 element
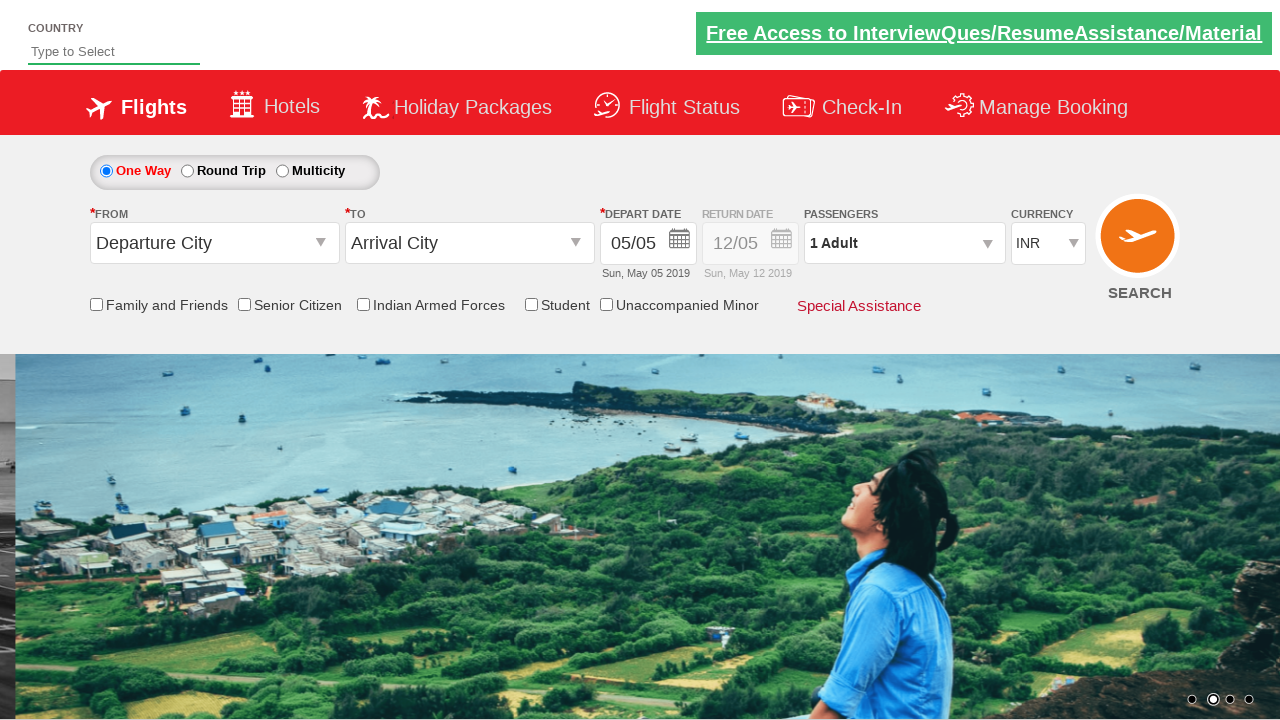

Clicked round trip radio button to enable return date input at (187, 171) on #ctl00_mainContent_rbtnl_Trip_1
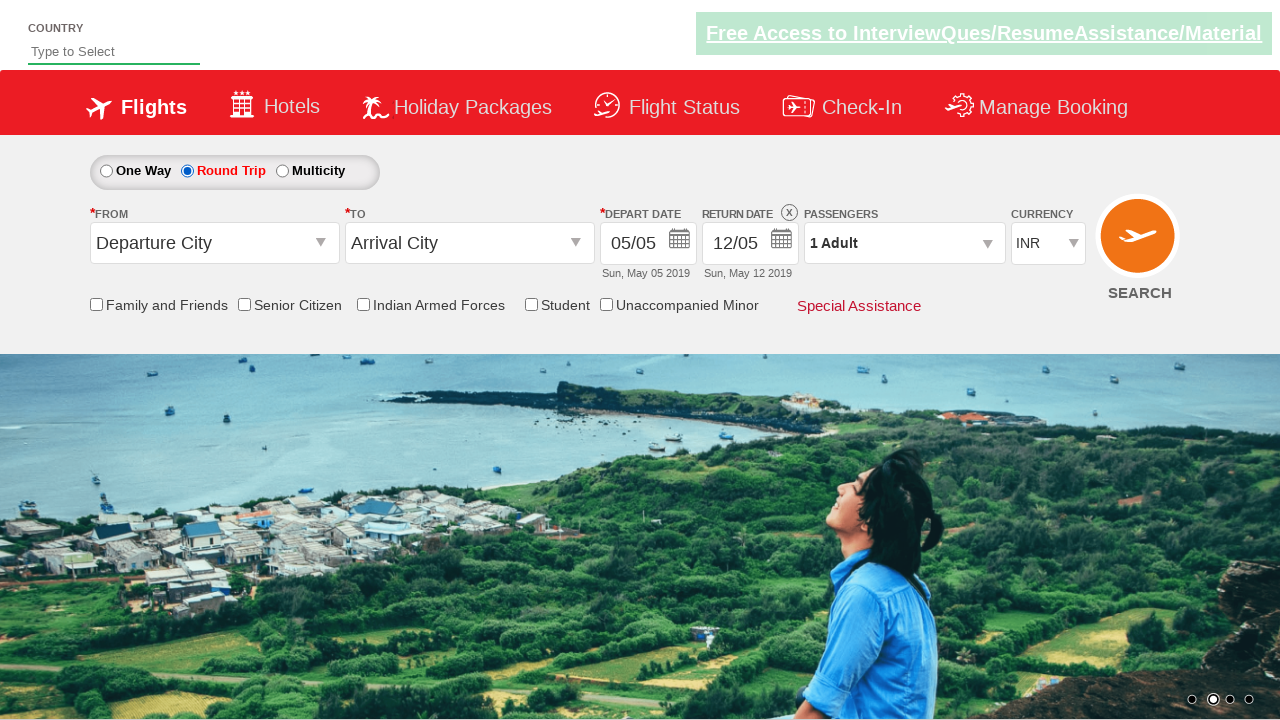

Retrieved updated style attribute of Div1 element after round trip selection
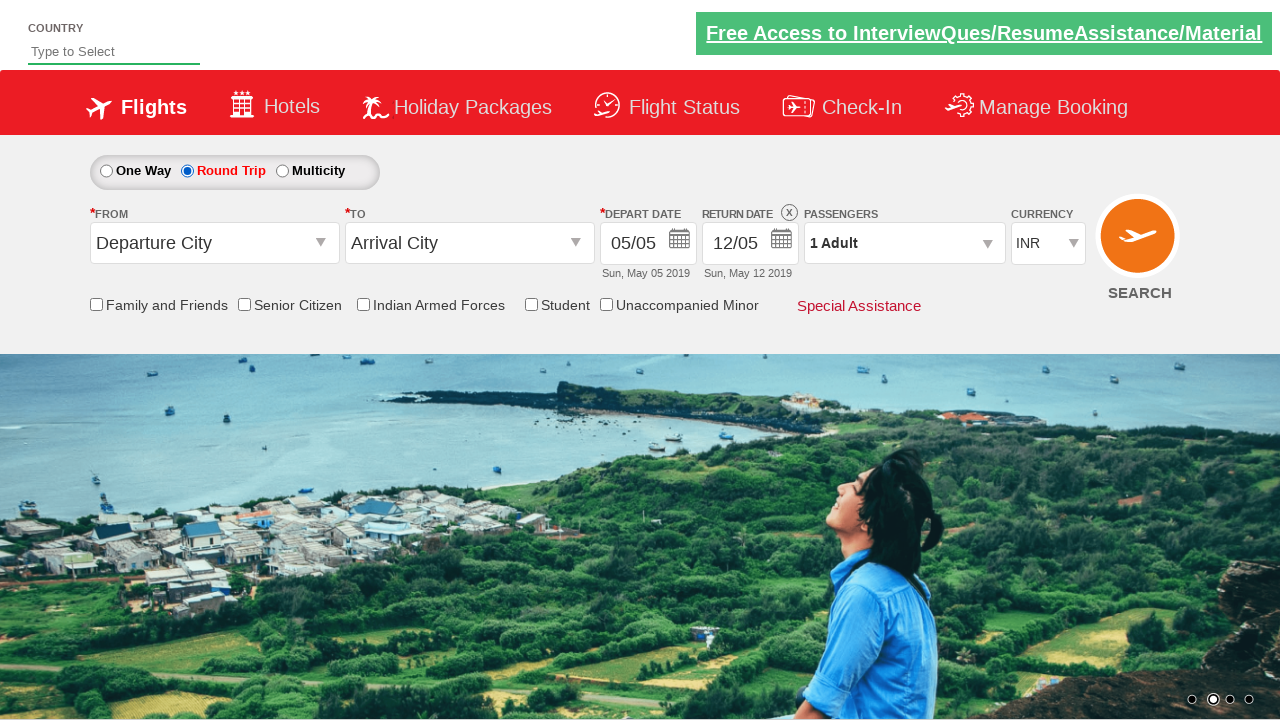

Verified that Div1 element is now enabled (opacity no longer 0.5)
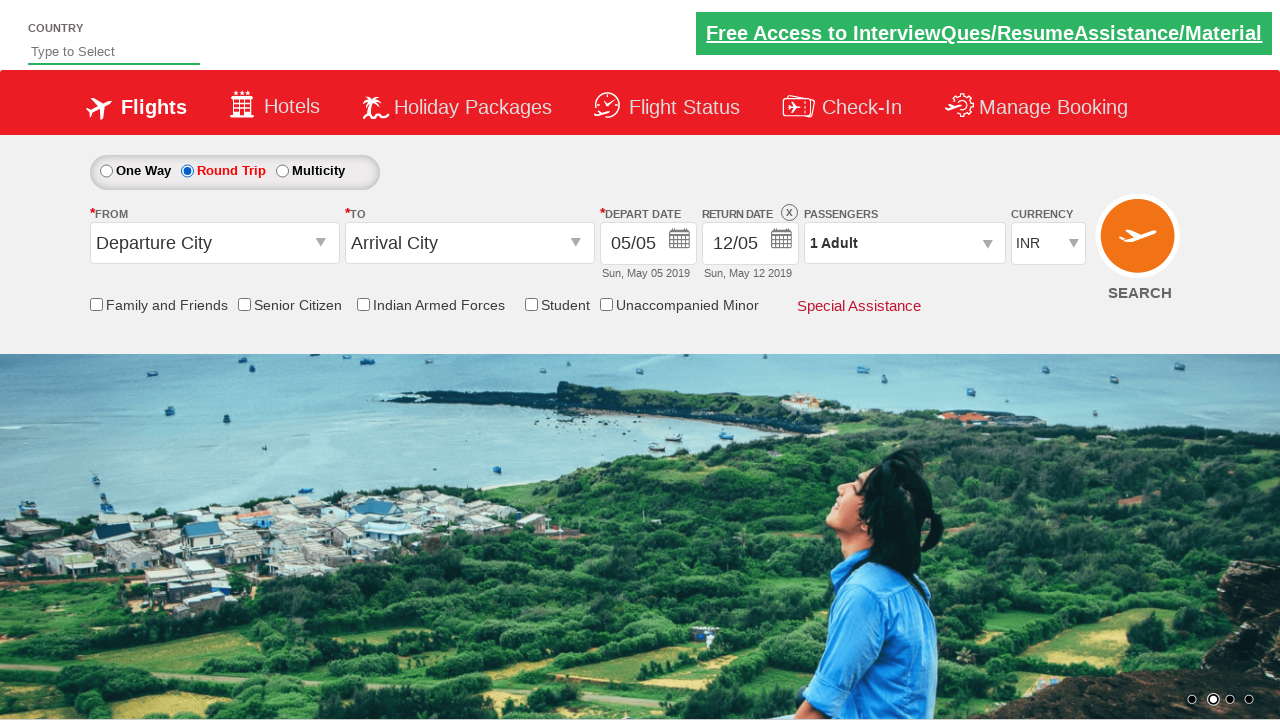

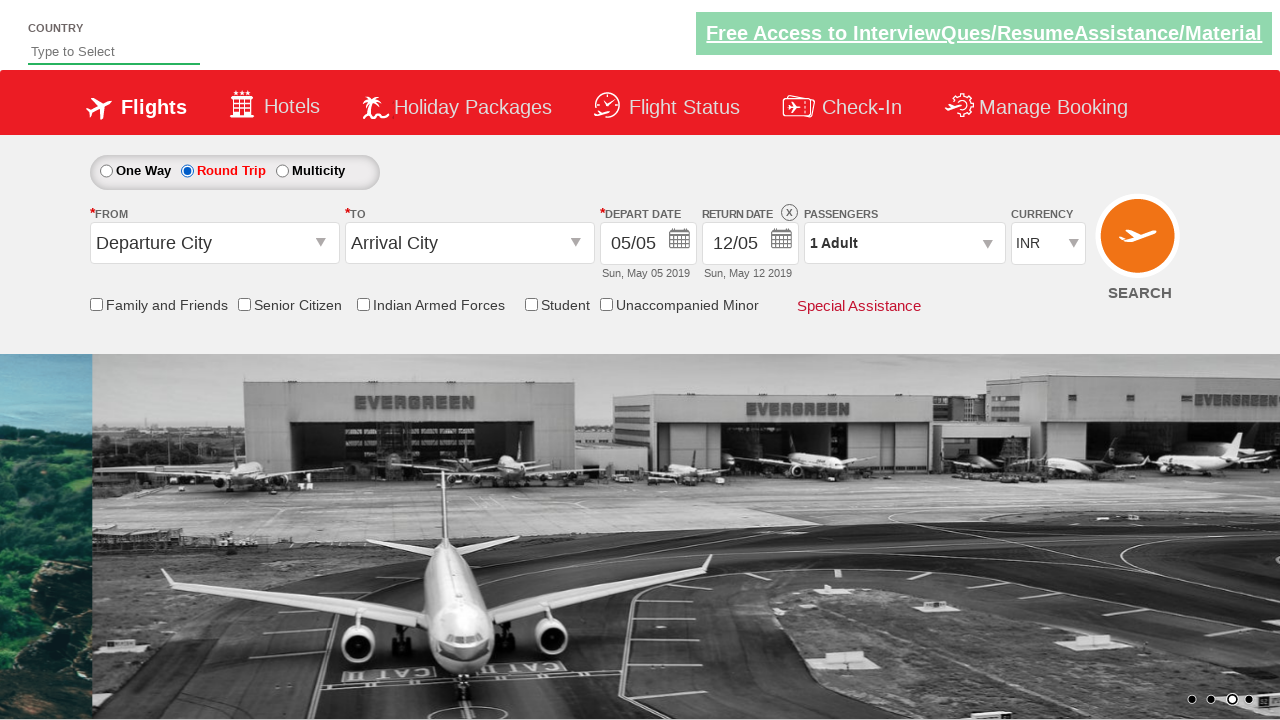